Tests handling a new browser tab triggered by clicking a link. Clicks on the Apple link and verifies that a new popup/tab opens with the Apple website.

Starting URL: https://www.techglobal-training.com/frontend/multiple-windows

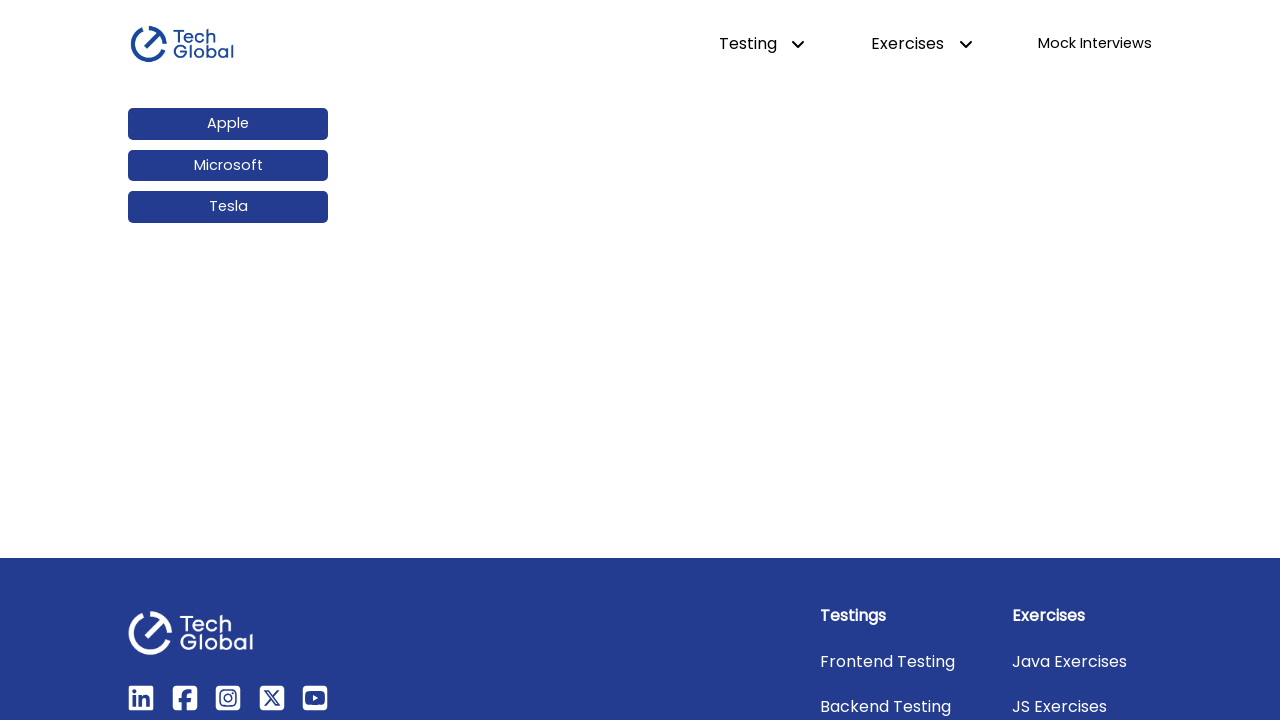

Clicked Apple link and popup opened at (228, 124) on internal:role=link[name="Apple"i]
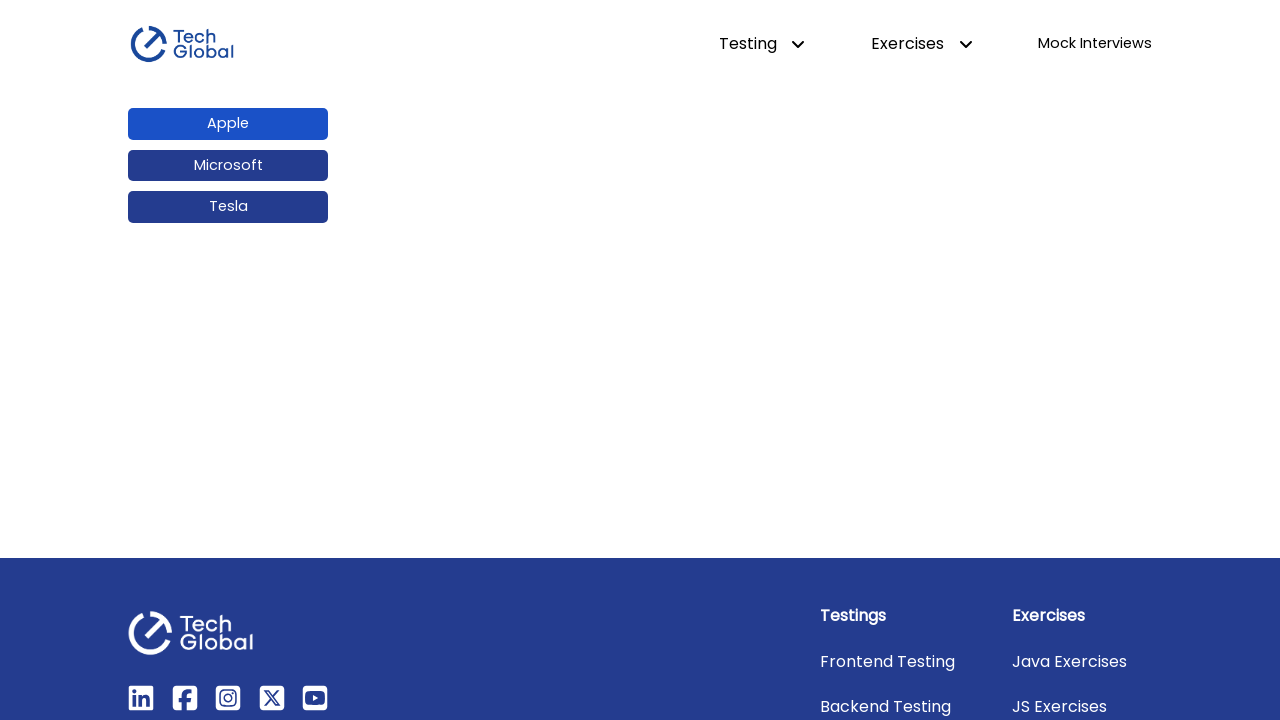

Captured new popup page object
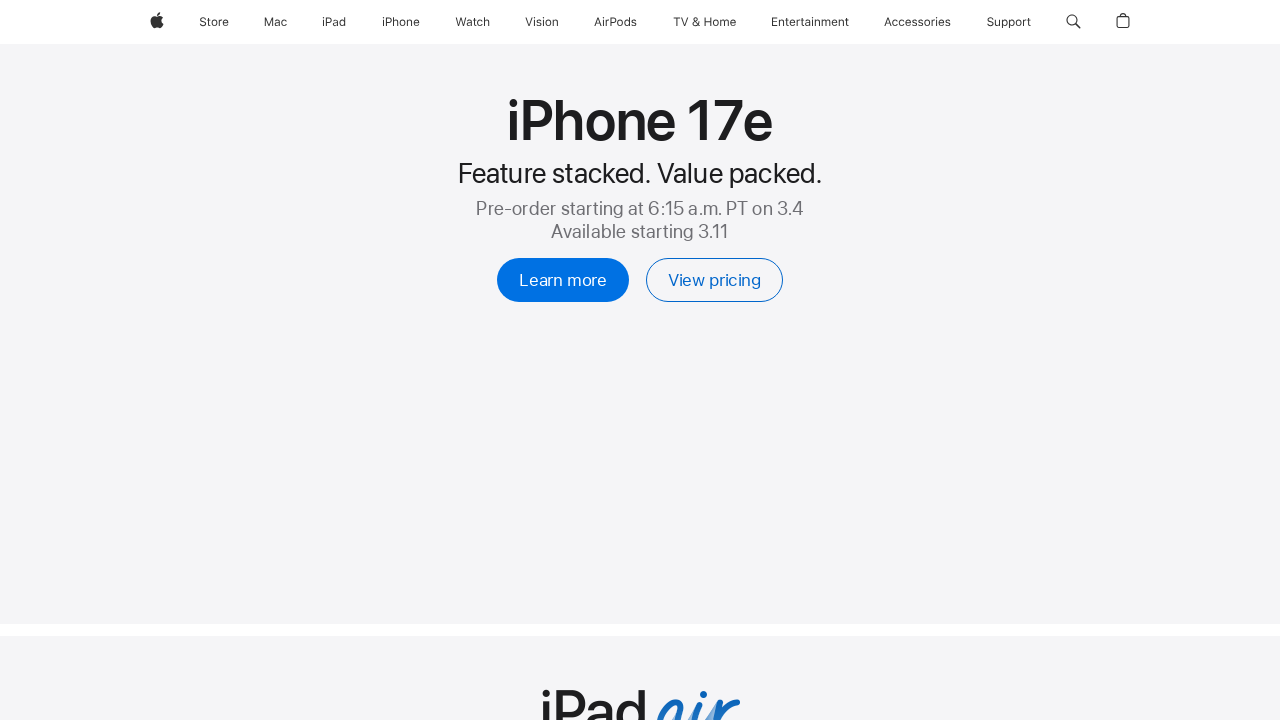

New page loaded successfully
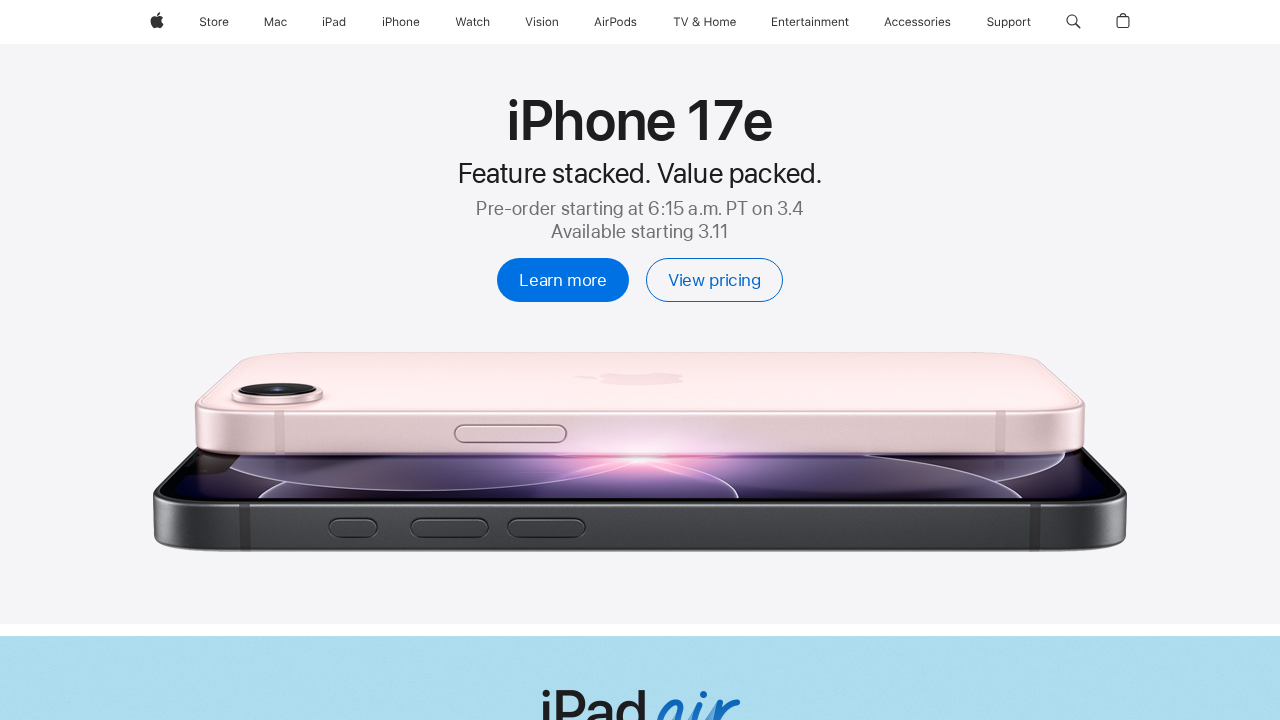

Verified that new page URL contains 'apple.com'
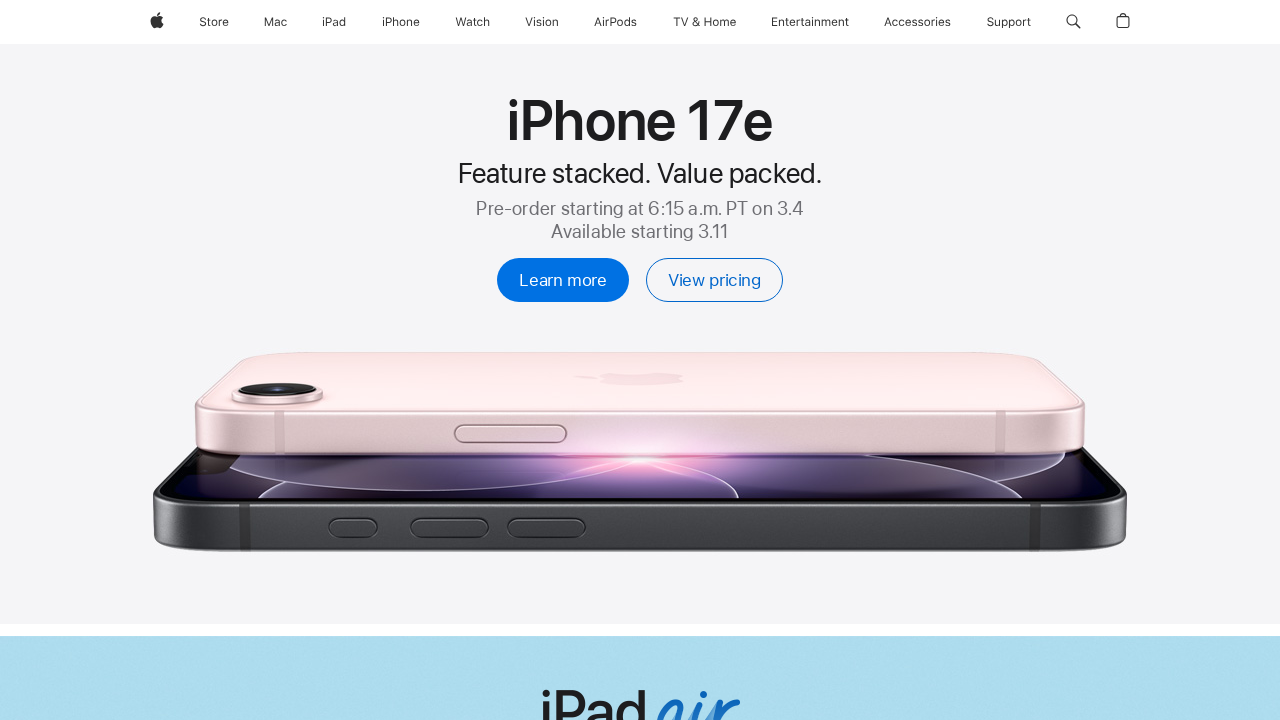

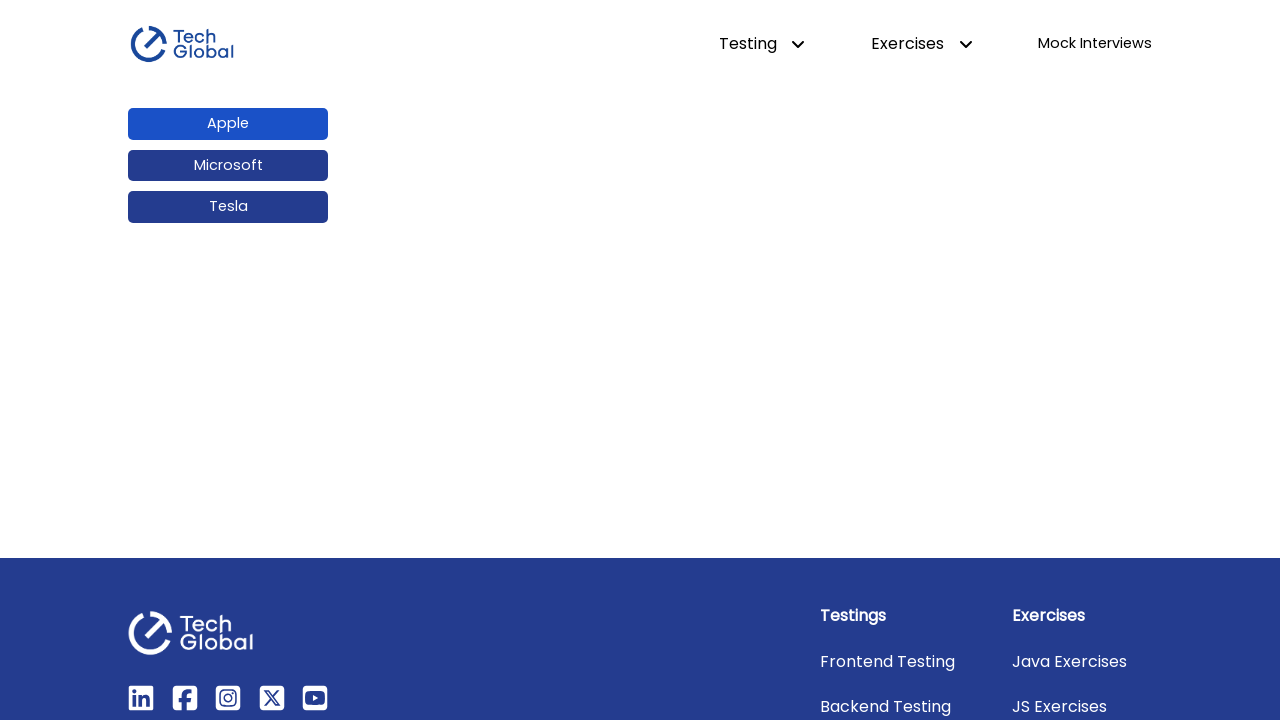